Tests keyboard actions by typing text in a text field, selecting all with Ctrl+A, copying with Ctrl+C, tabbing to the next field, and pasting with Ctrl+V

Starting URL: https://gotranscript.com/text-compare

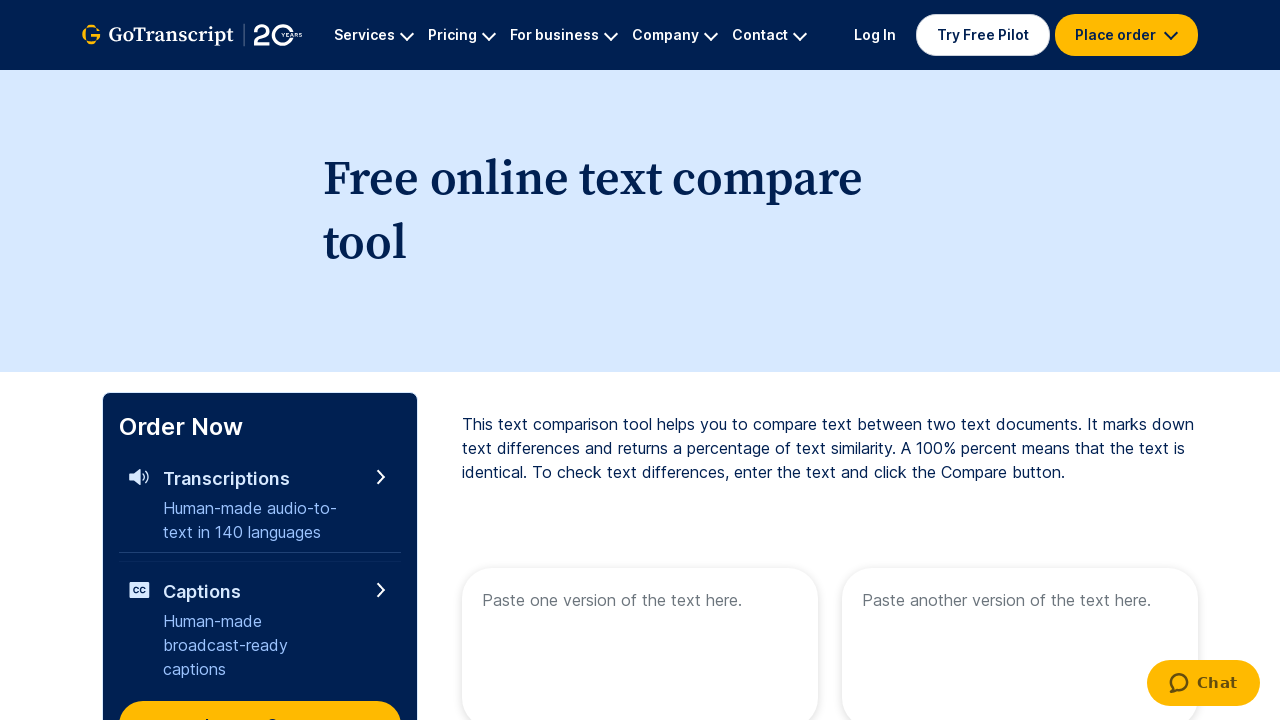

Typed 'hello' into the first text field on [name='text1']
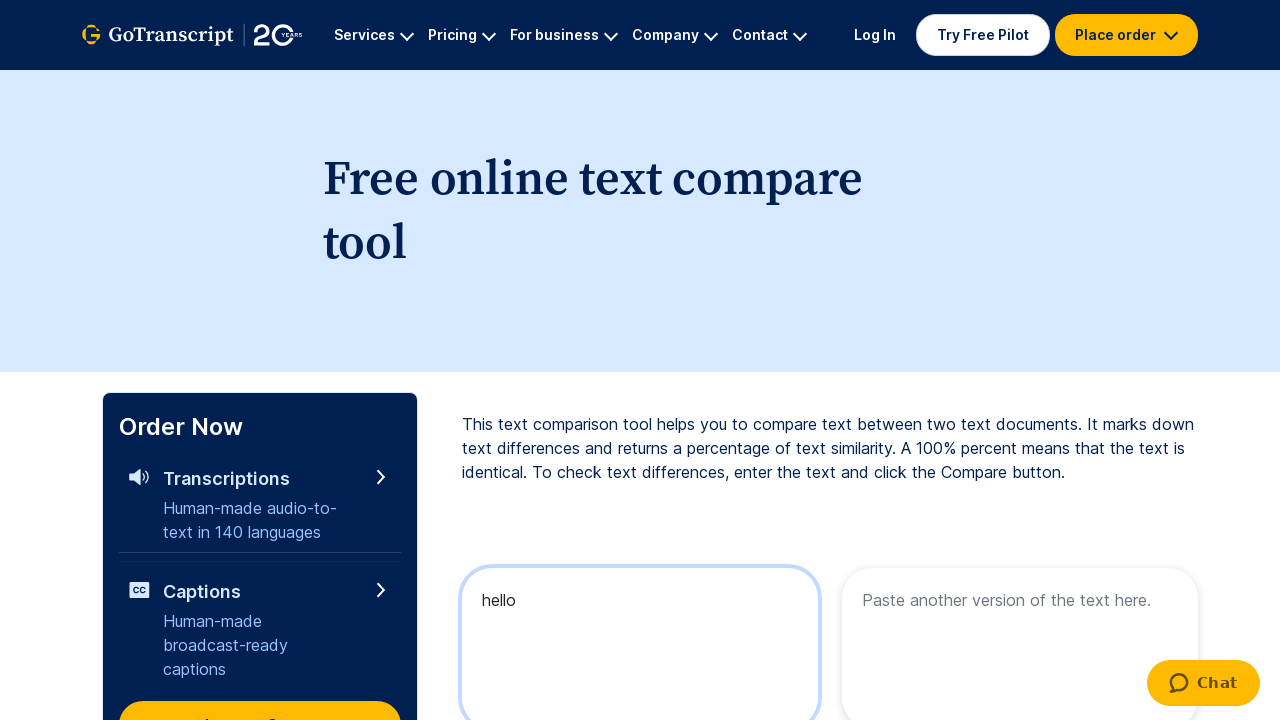

Selected all text with Ctrl+A
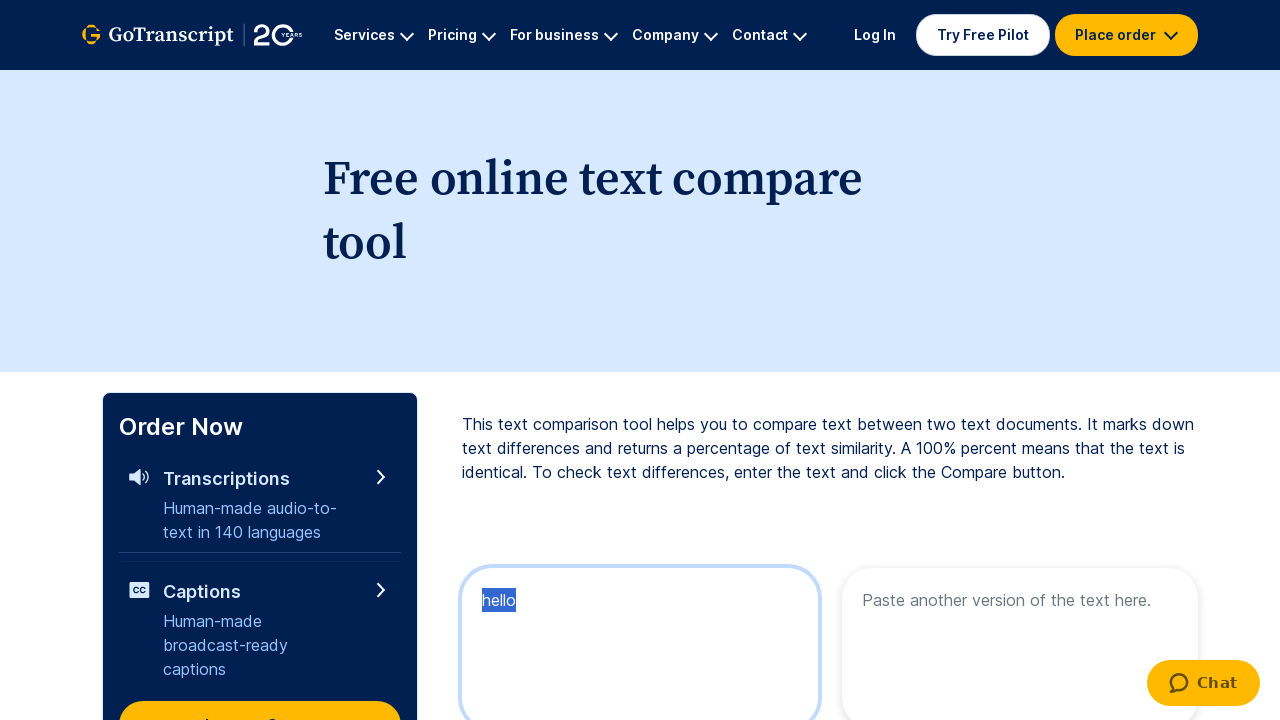

Copied selected text with Ctrl+C
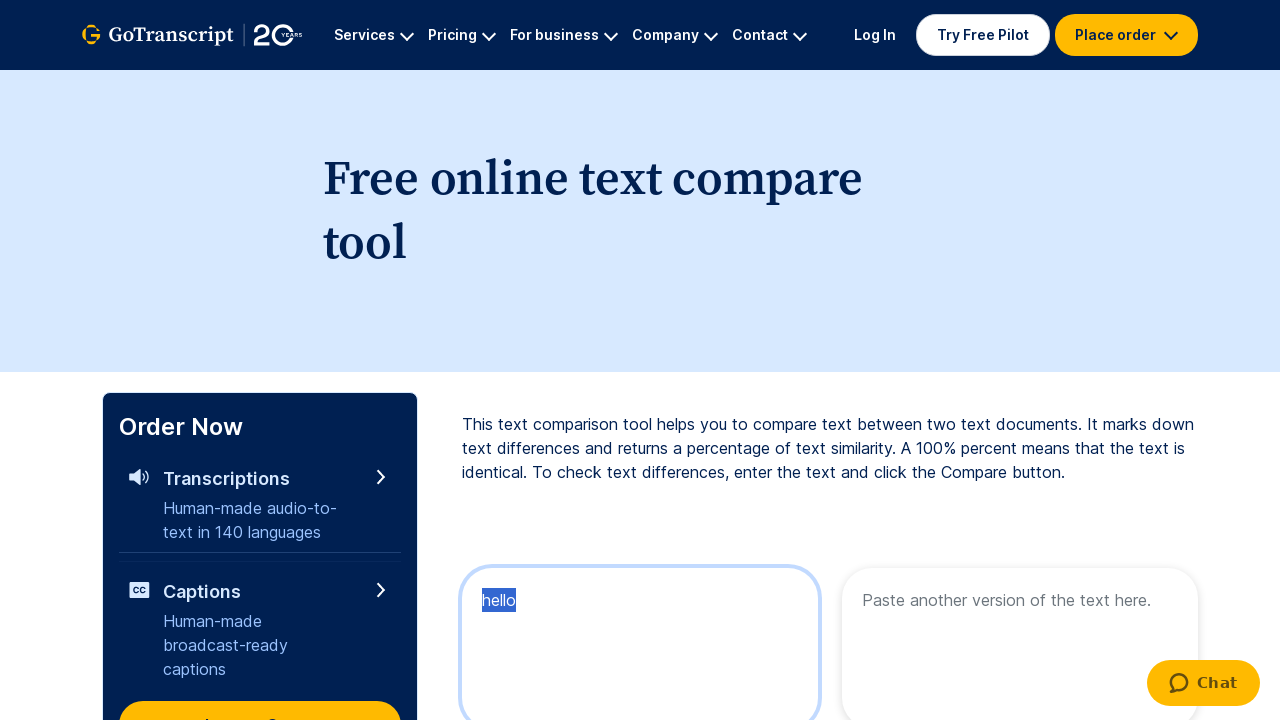

Tabbed to the next text field
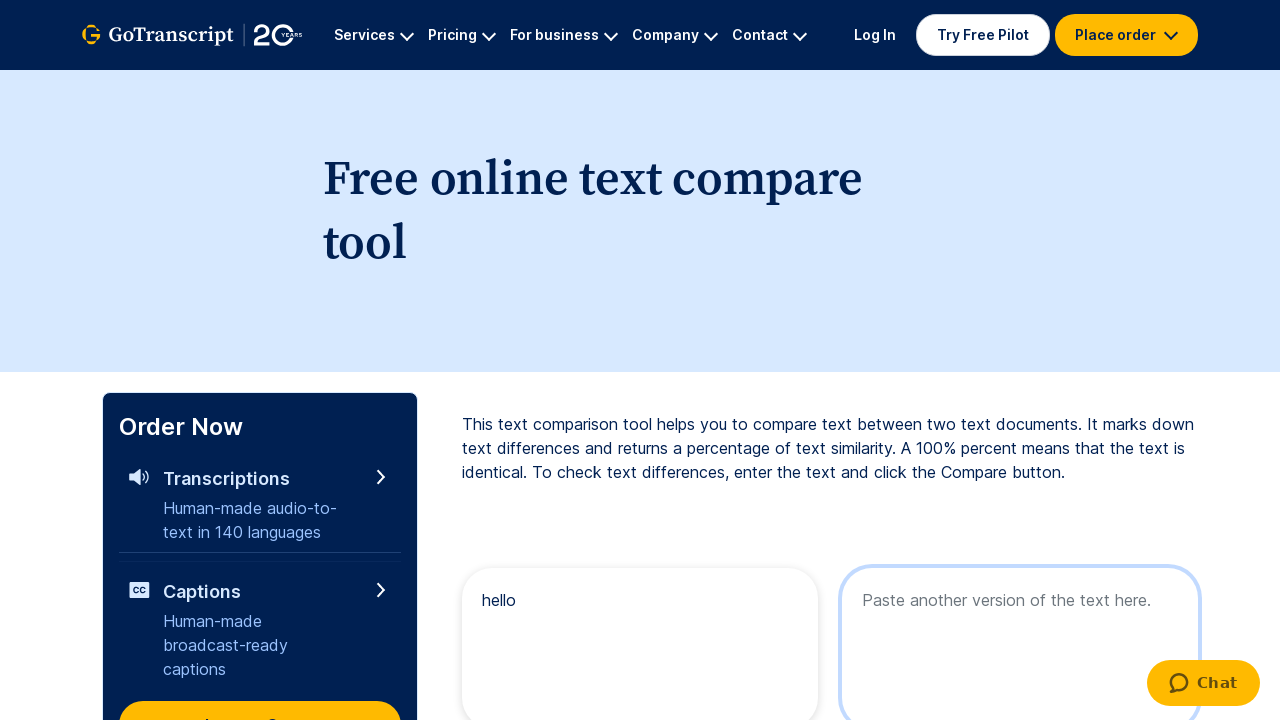

Pasted text with Ctrl+V into the second field
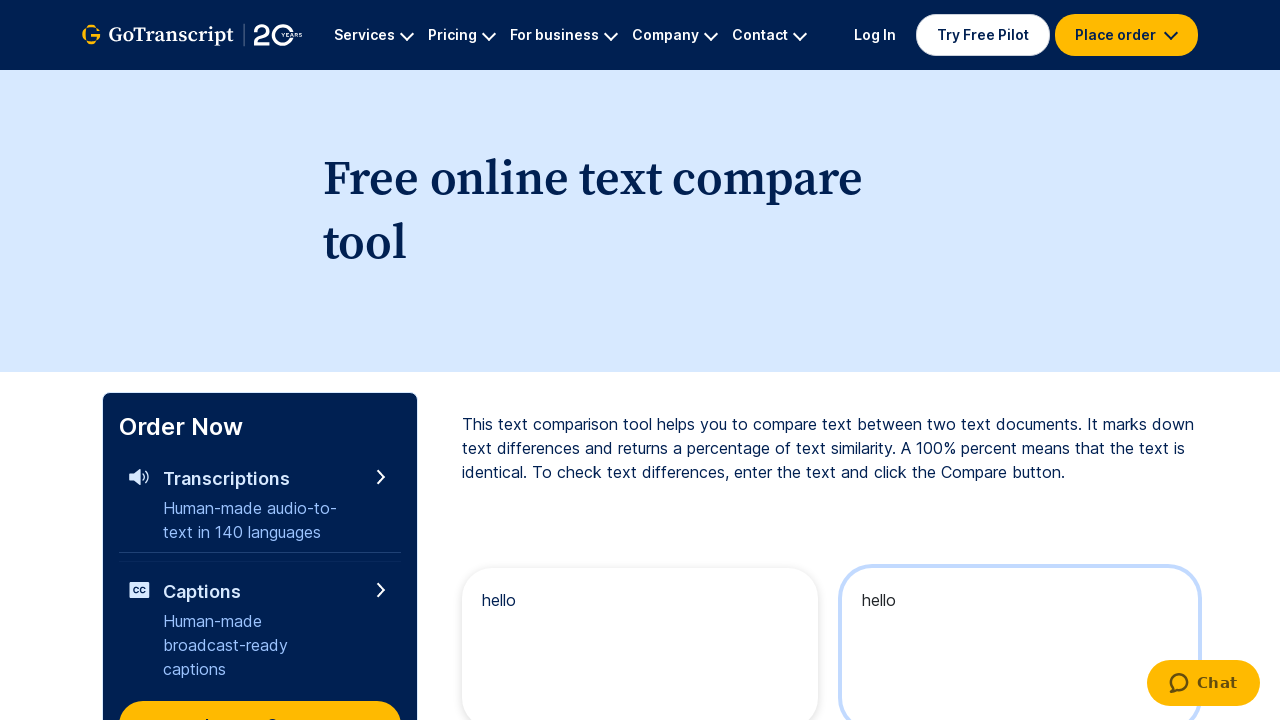

Waited for action to complete
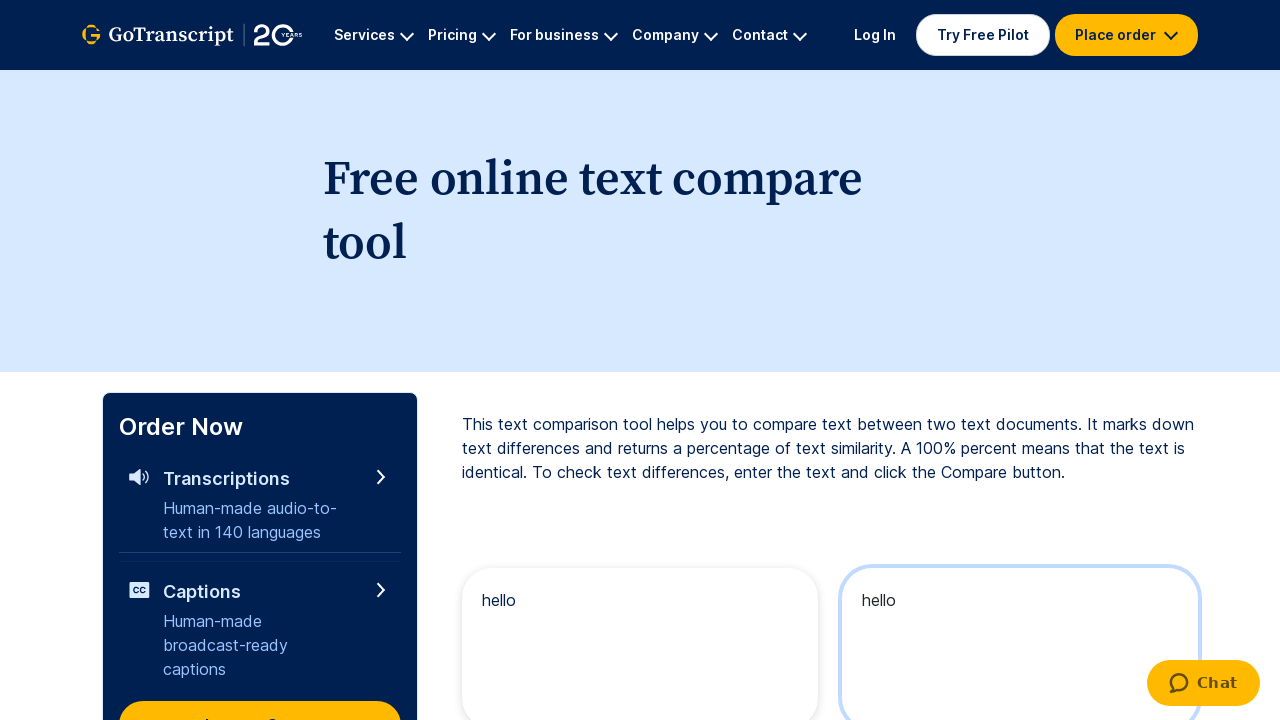

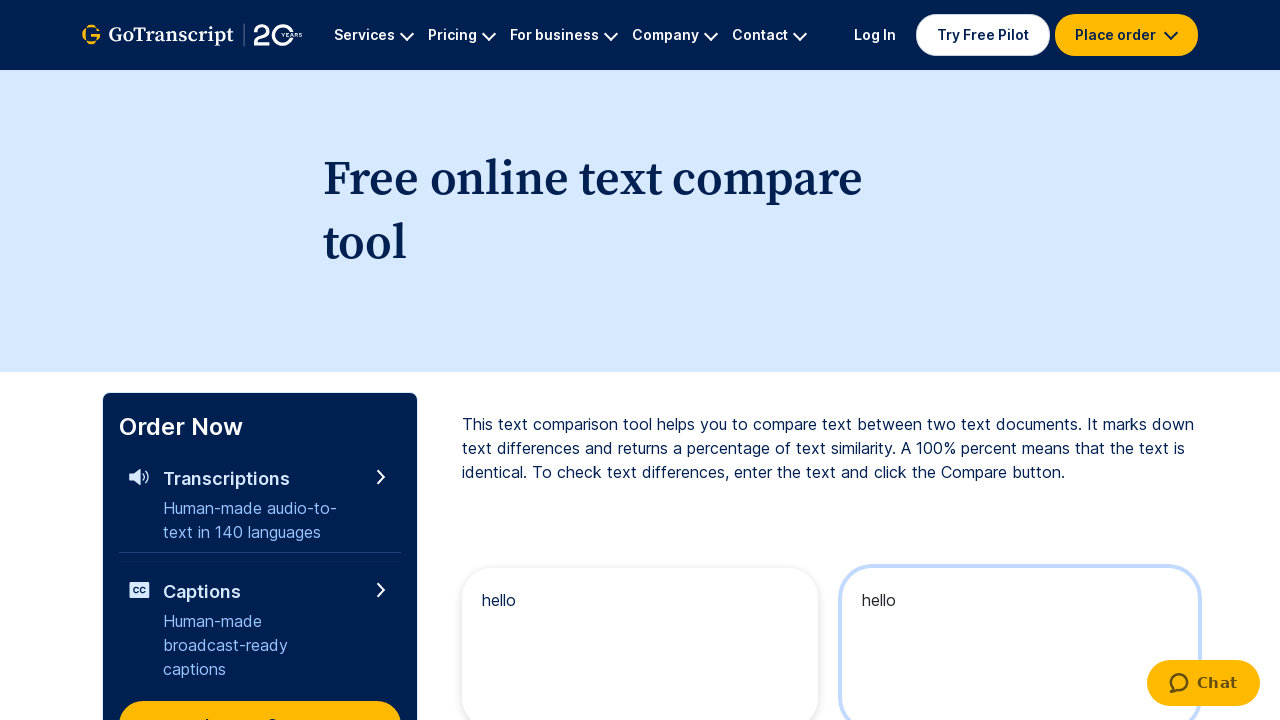